Tests that entered text is trimmed when editing a todo item

Starting URL: https://demo.playwright.dev/todomvc

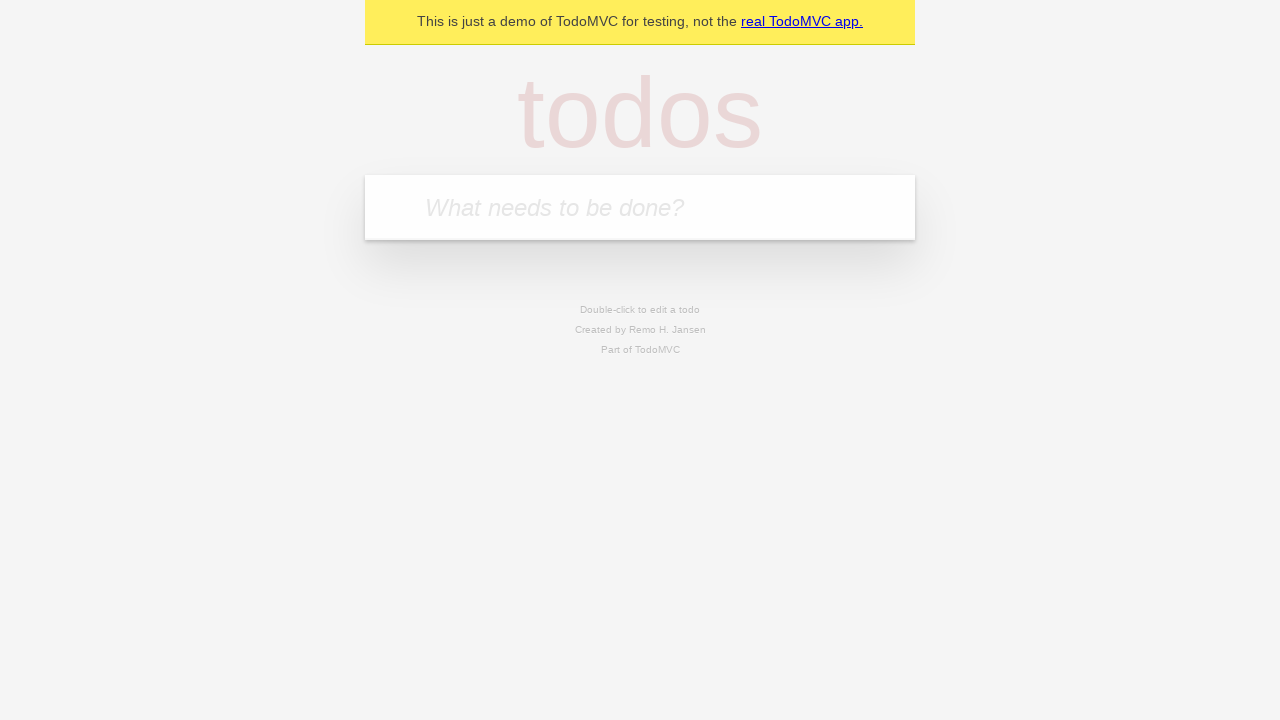

Filled first todo input with 'buy some cheese' on internal:attr=[placeholder="What needs to be done?"i]
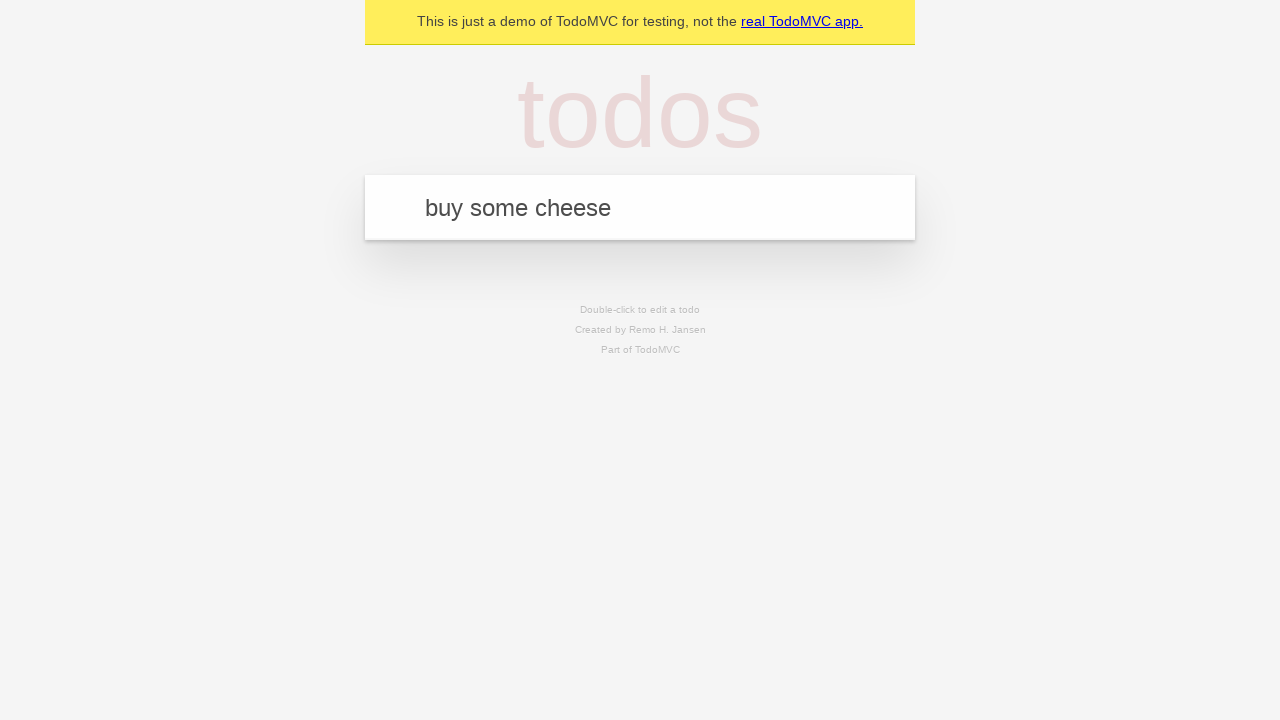

Pressed Enter to add first todo on internal:attr=[placeholder="What needs to be done?"i]
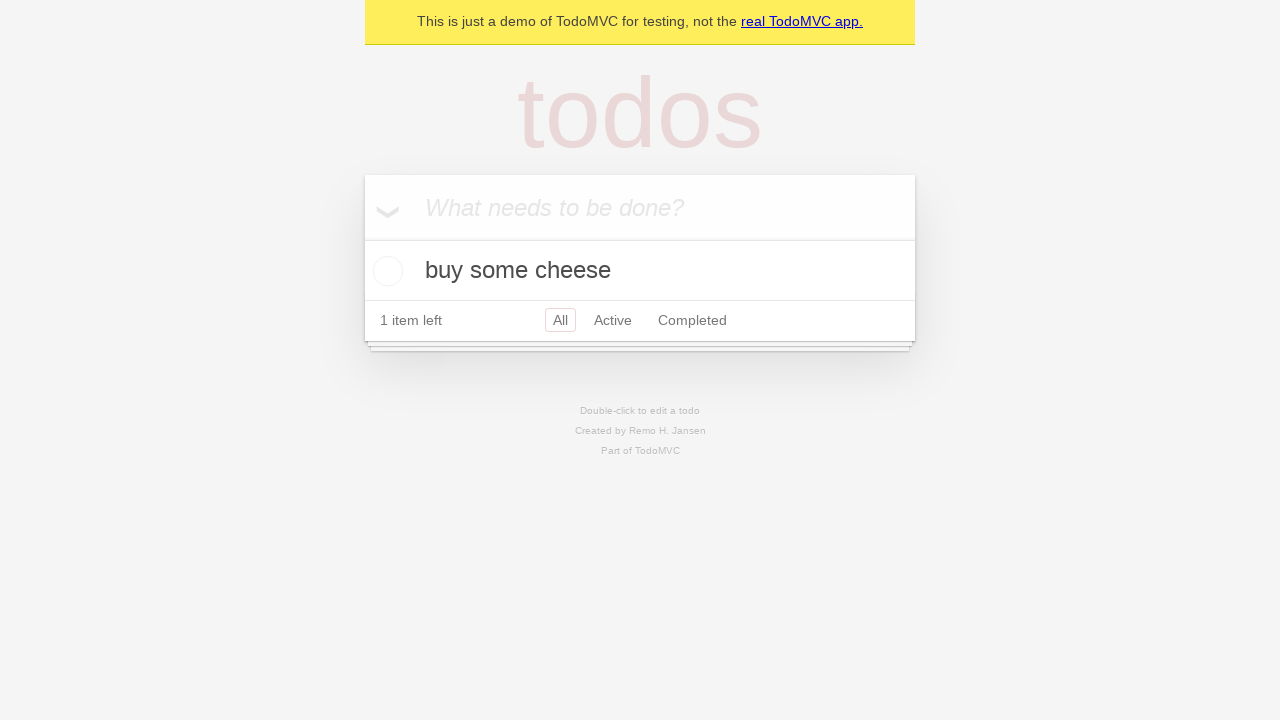

Filled second todo input with 'feed the cat' on internal:attr=[placeholder="What needs to be done?"i]
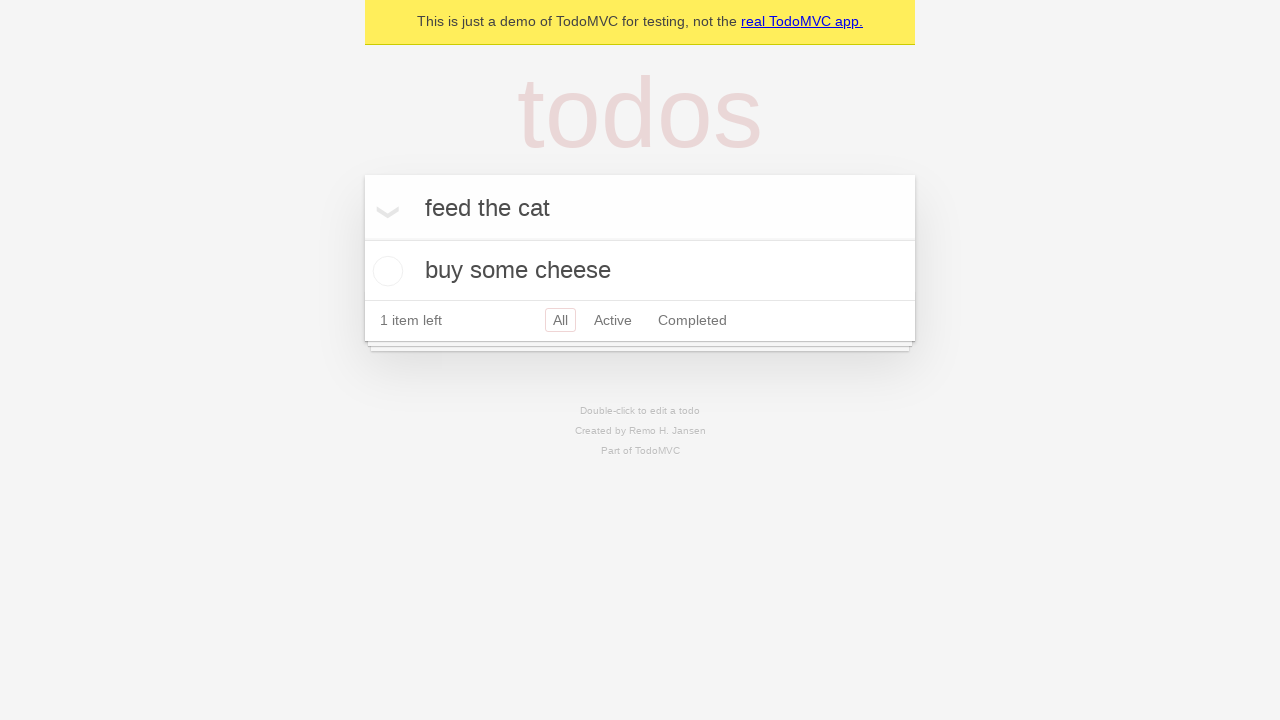

Pressed Enter to add second todo on internal:attr=[placeholder="What needs to be done?"i]
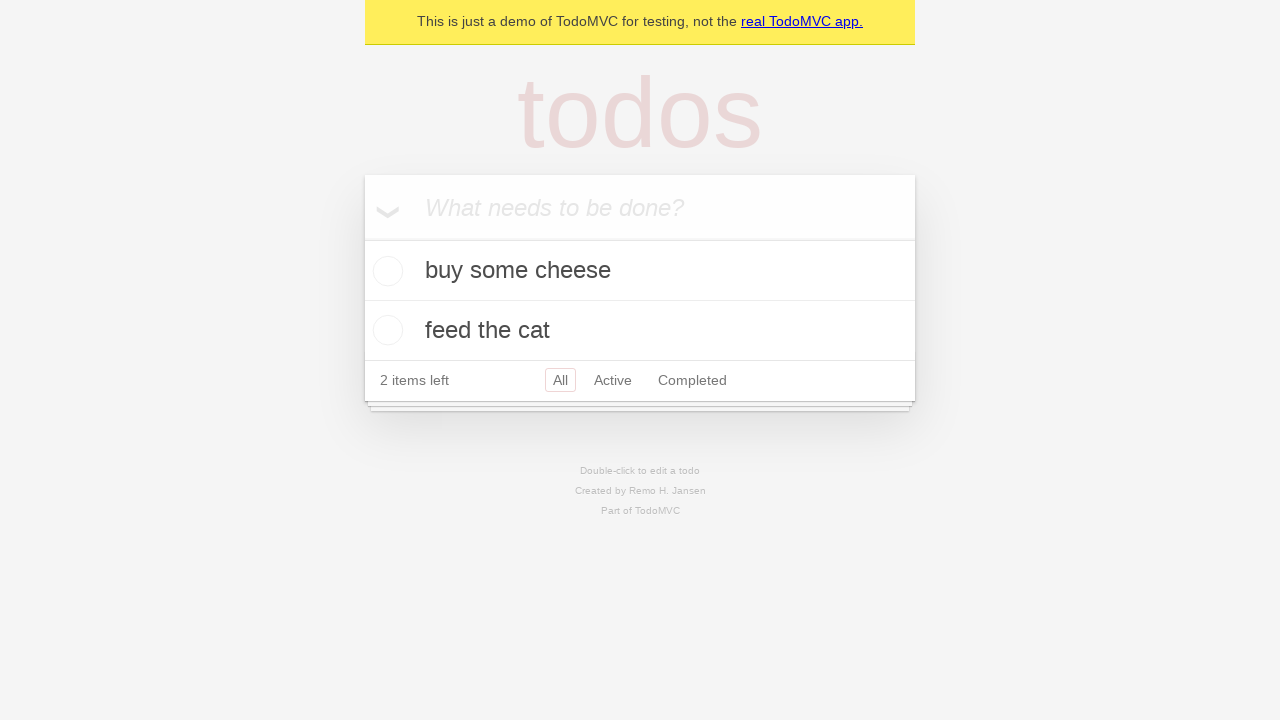

Filled third todo input with 'book a doctors appointment' on internal:attr=[placeholder="What needs to be done?"i]
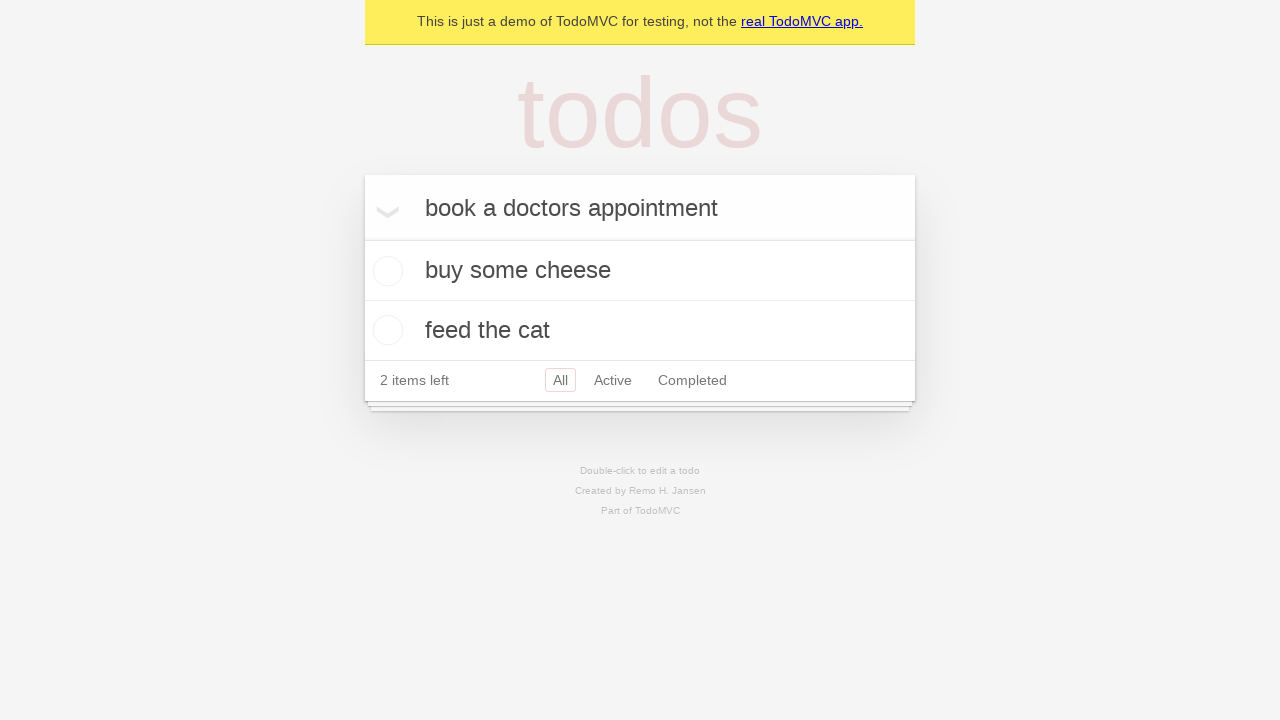

Pressed Enter to add third todo on internal:attr=[placeholder="What needs to be done?"i]
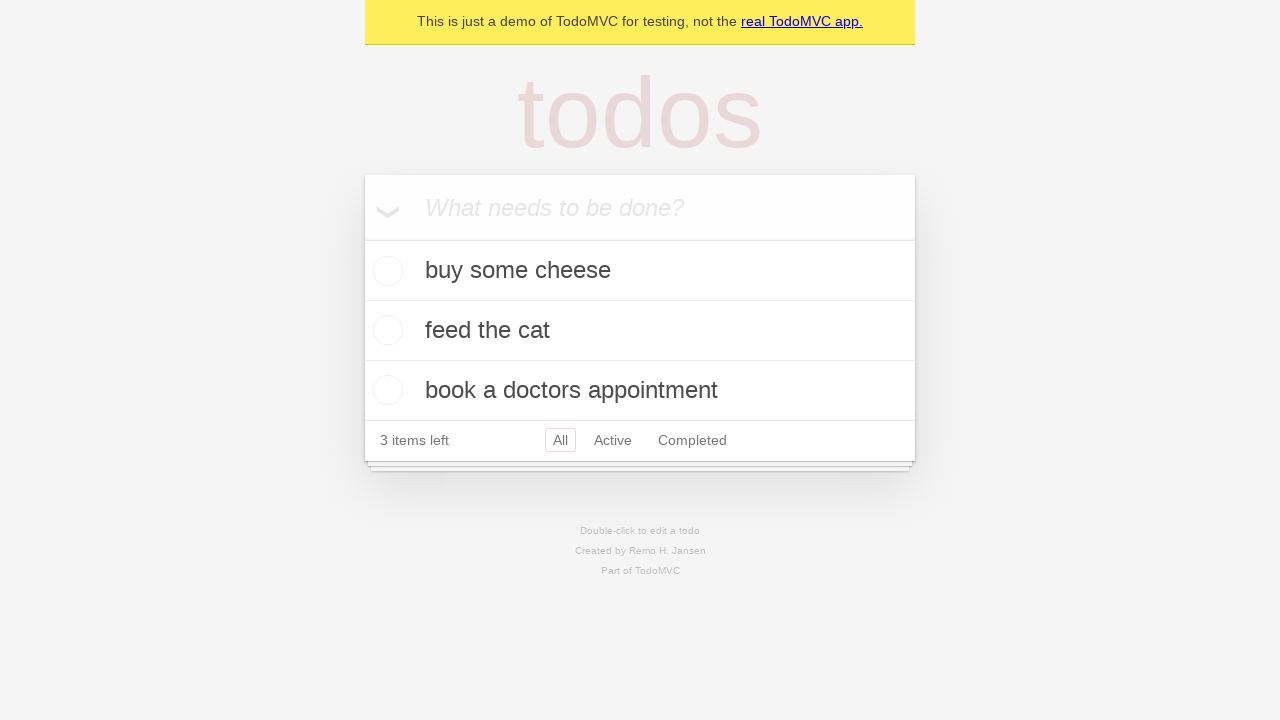

Waited for todo items to be added to the DOM
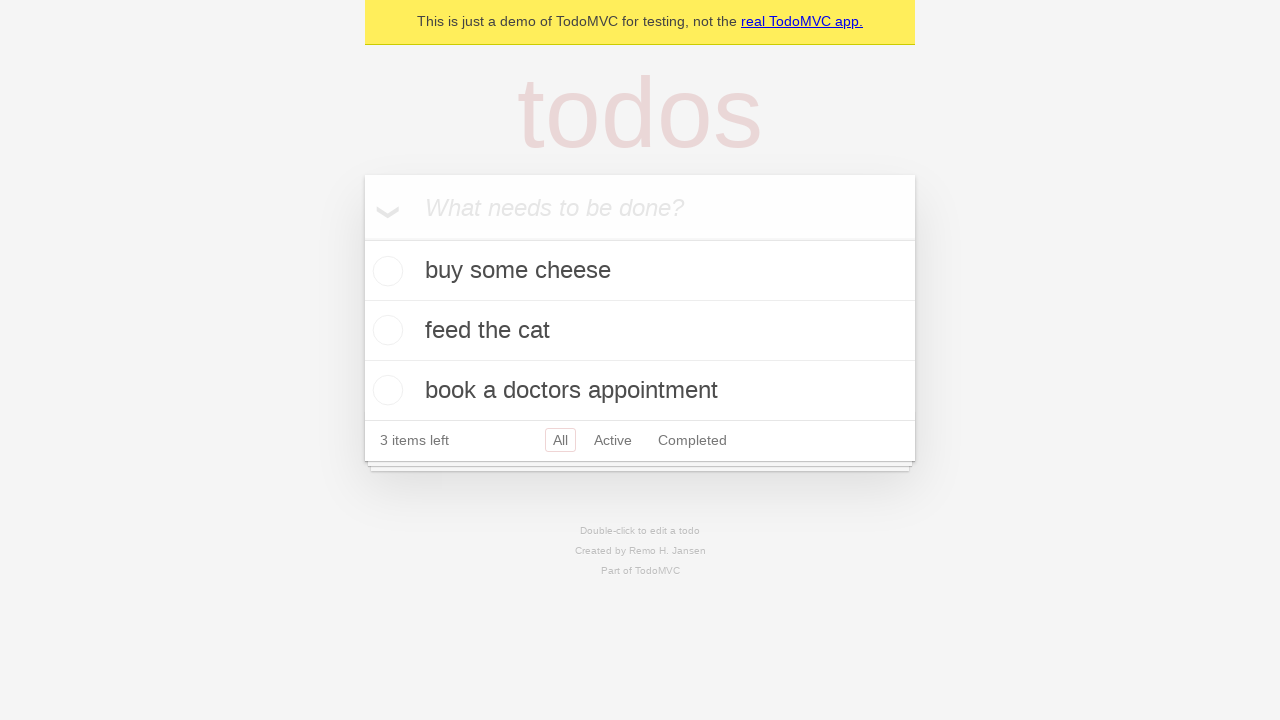

Double-clicked second todo item to enter edit mode at (640, 331) on internal:testid=[data-testid="todo-item"s] >> nth=1
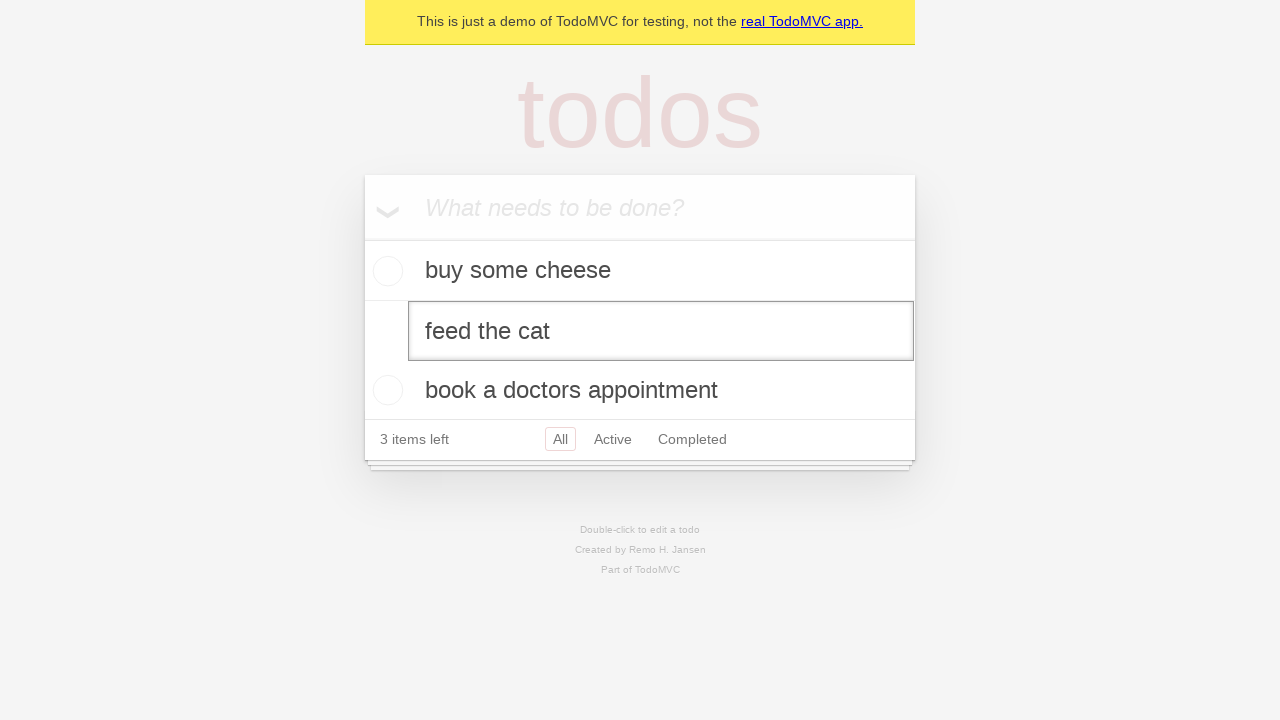

Filled edit textbox with '    buy some sausages    ' (text with leading/trailing spaces) on internal:testid=[data-testid="todo-item"s] >> nth=1 >> internal:role=textbox[nam
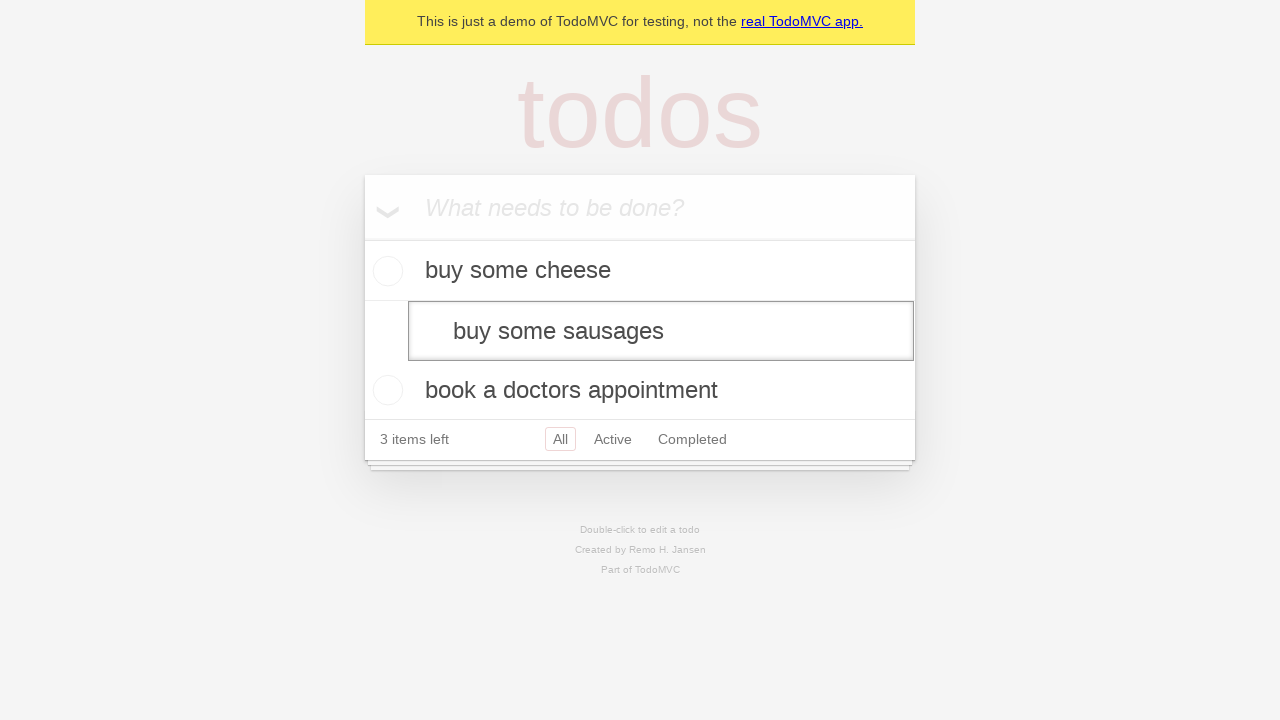

Pressed Enter to save edited todo item - text should be trimmed on internal:testid=[data-testid="todo-item"s] >> nth=1 >> internal:role=textbox[nam
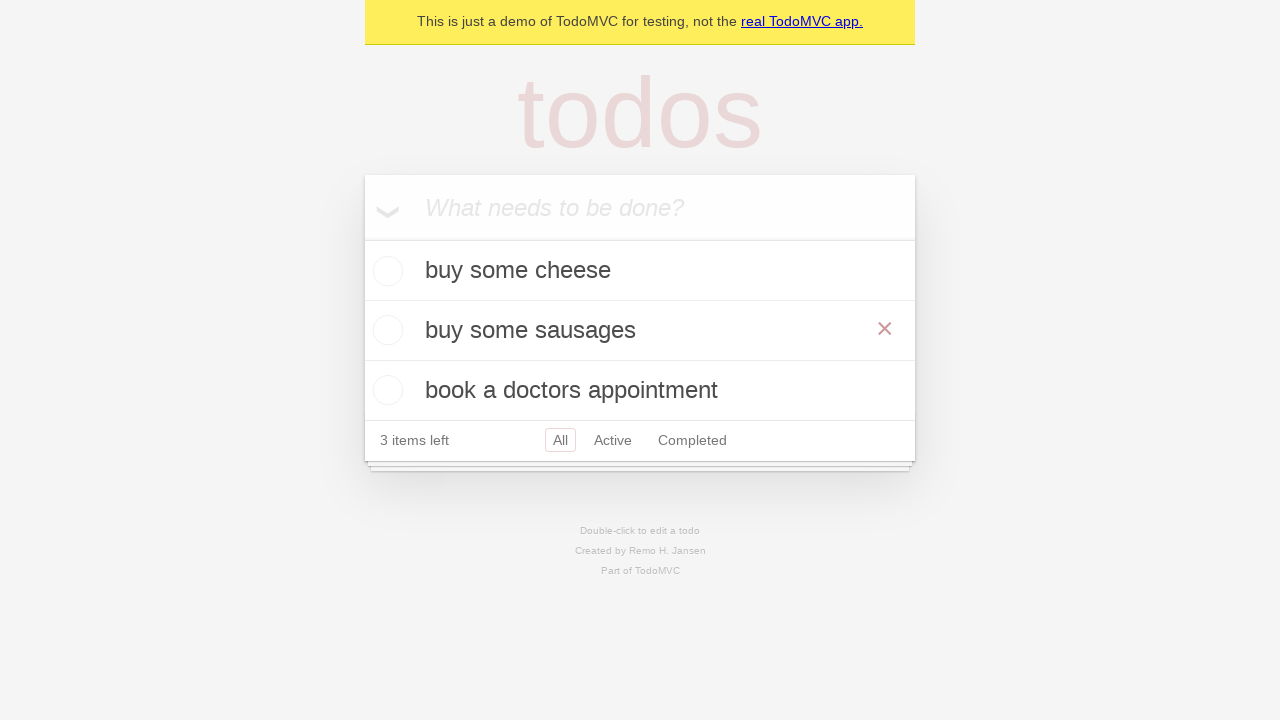

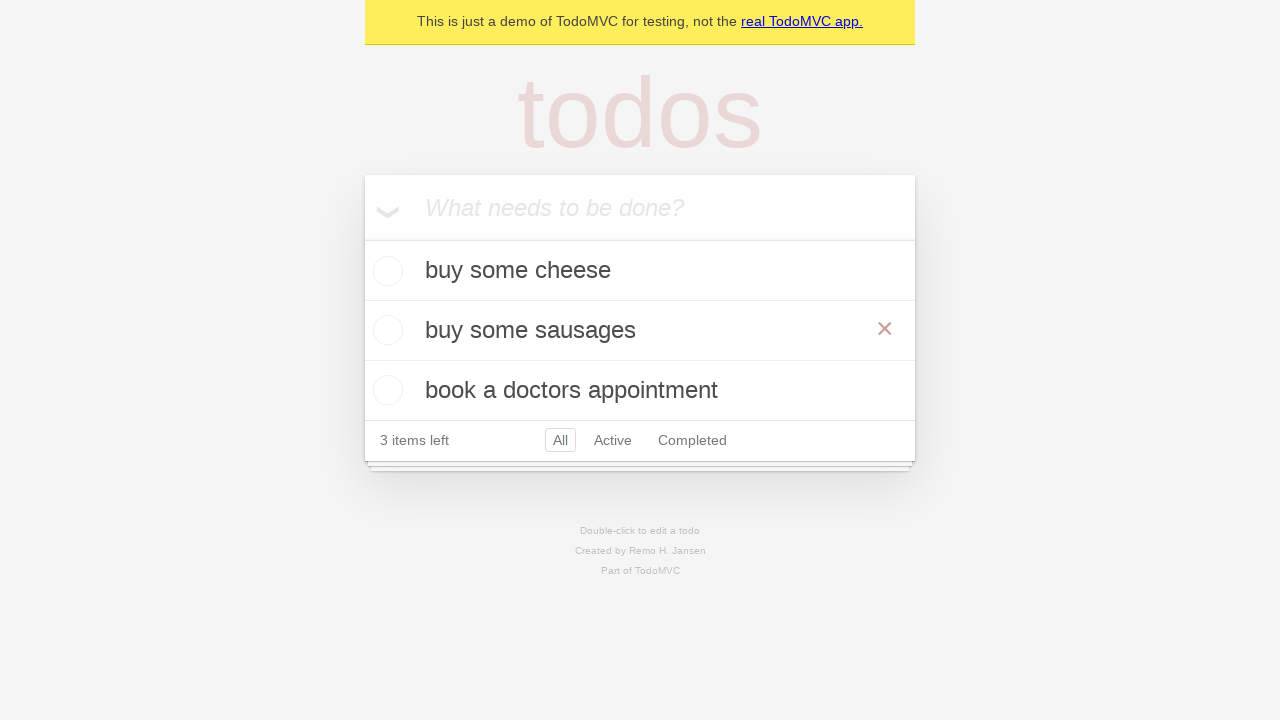